Verifies that the company branding logo is displayed on the OrangeHRM login page

Starting URL: https://opensource-demo.orangehrmlive.com/web/index.php/auth/login

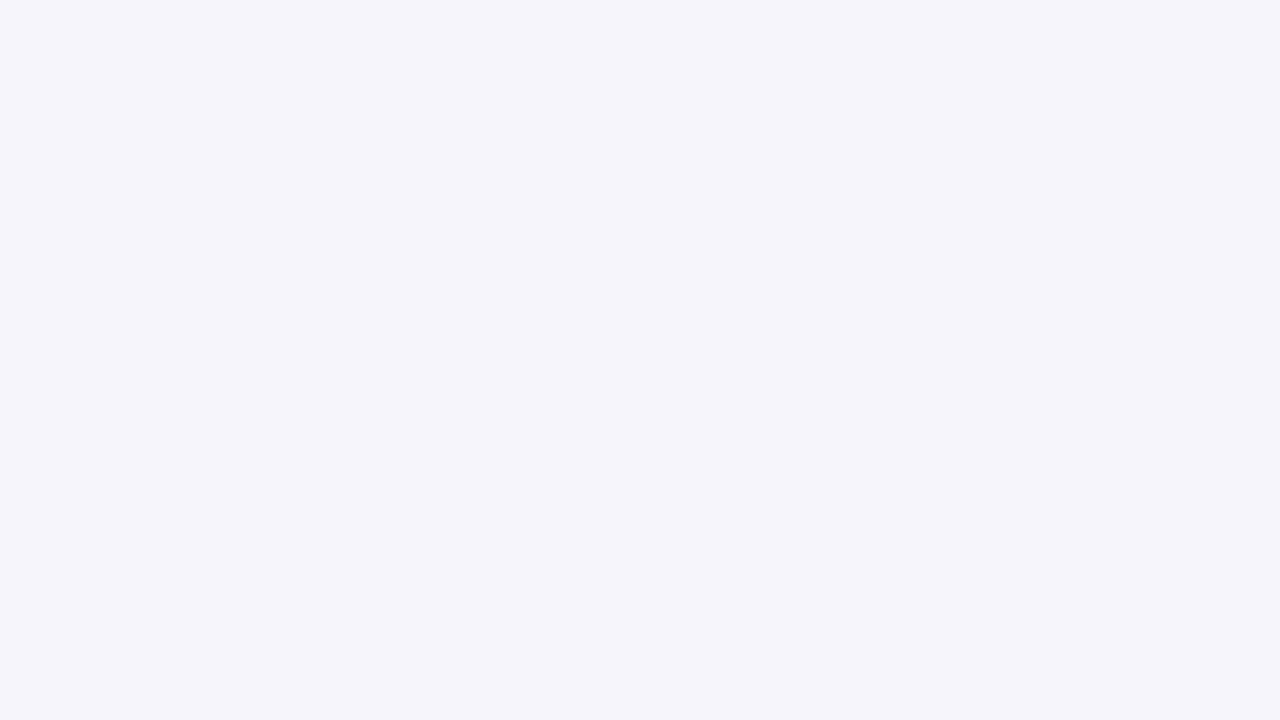

Waited 3 seconds for OrangeHRM login page to load
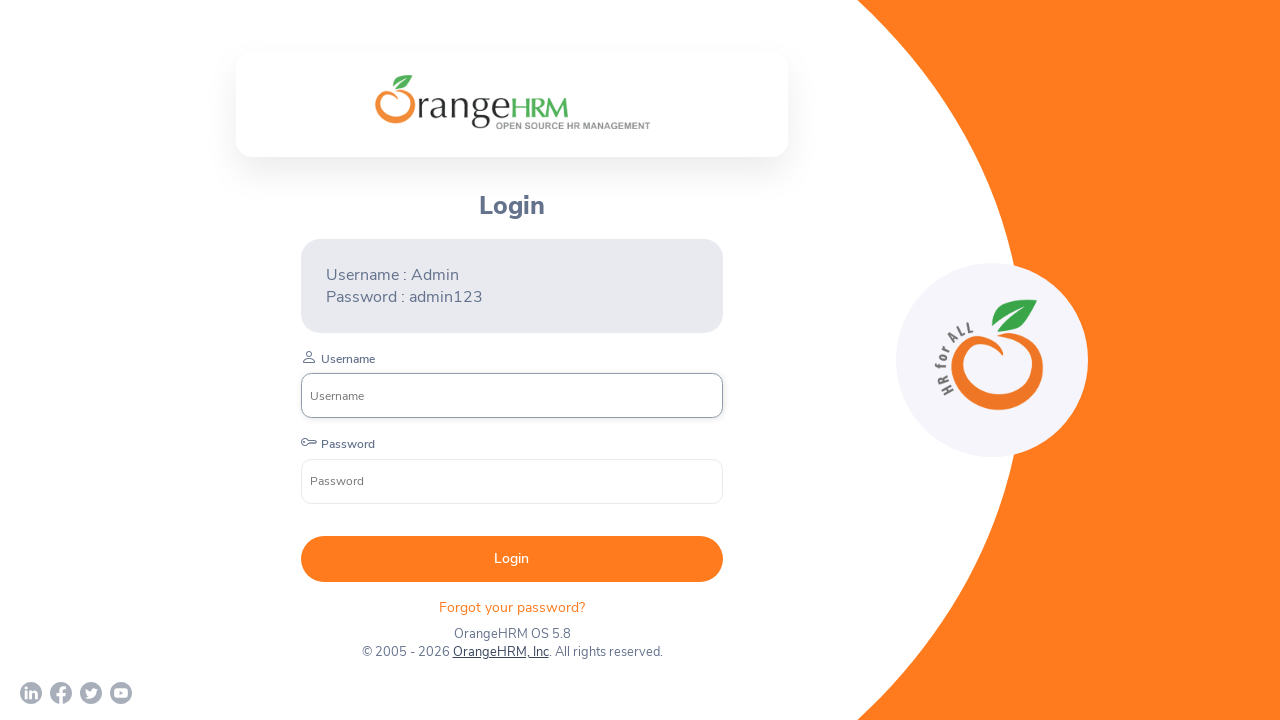

Located company branding logo element
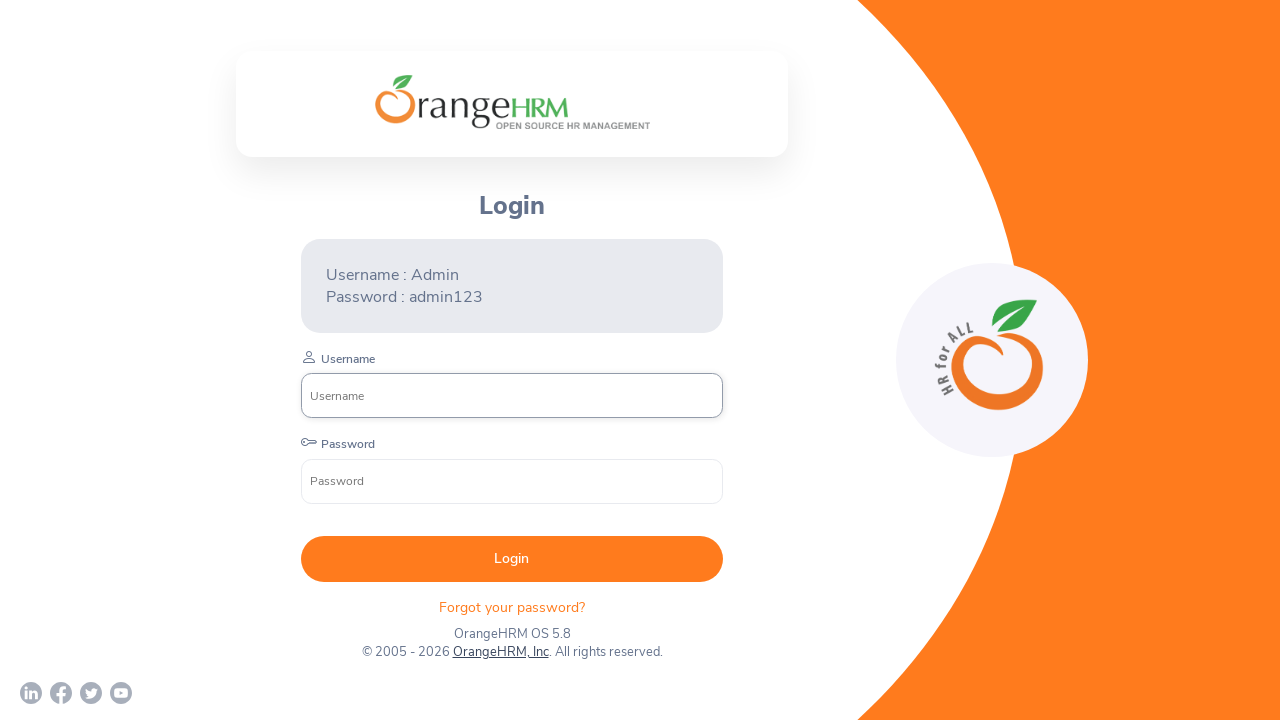

Verified that company branding logo is visible on login page
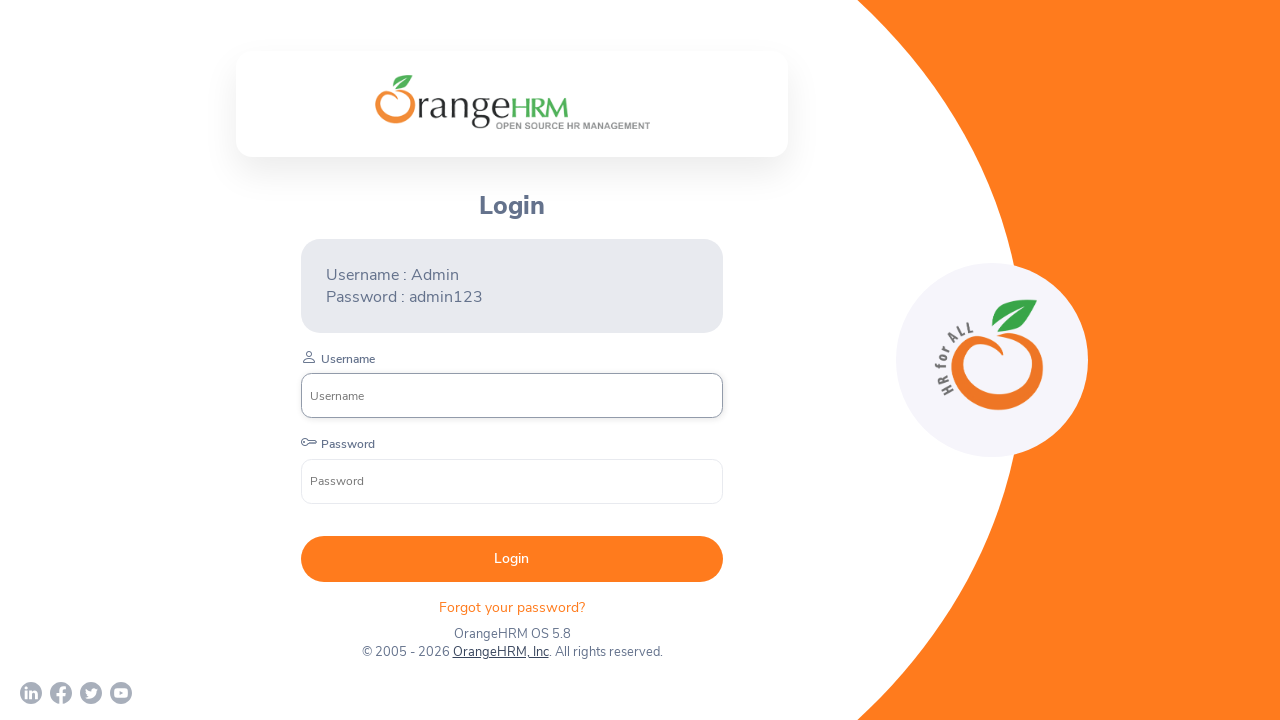

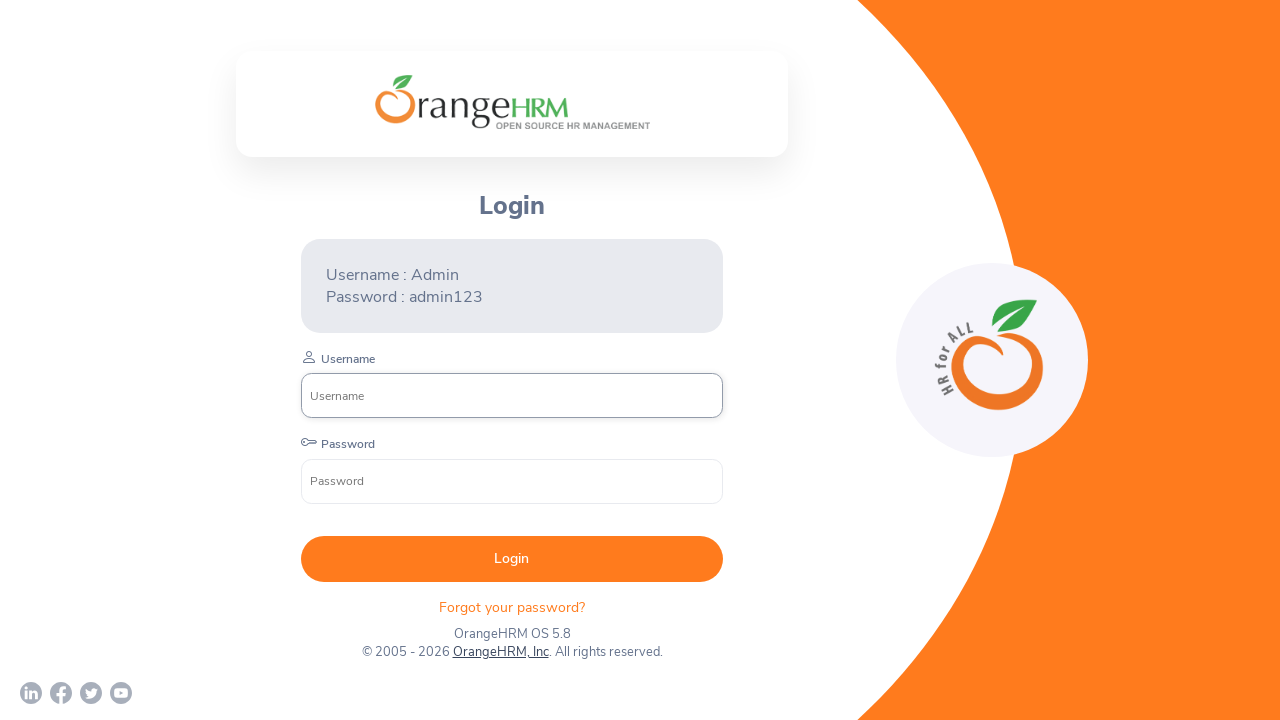